Tests browser window/tab handling by clicking a button to open a new tab, switching to the new tab to verify its content, closing the new tab, and switching back to the parent window.

Starting URL: https://demoqa.com/browser-windows

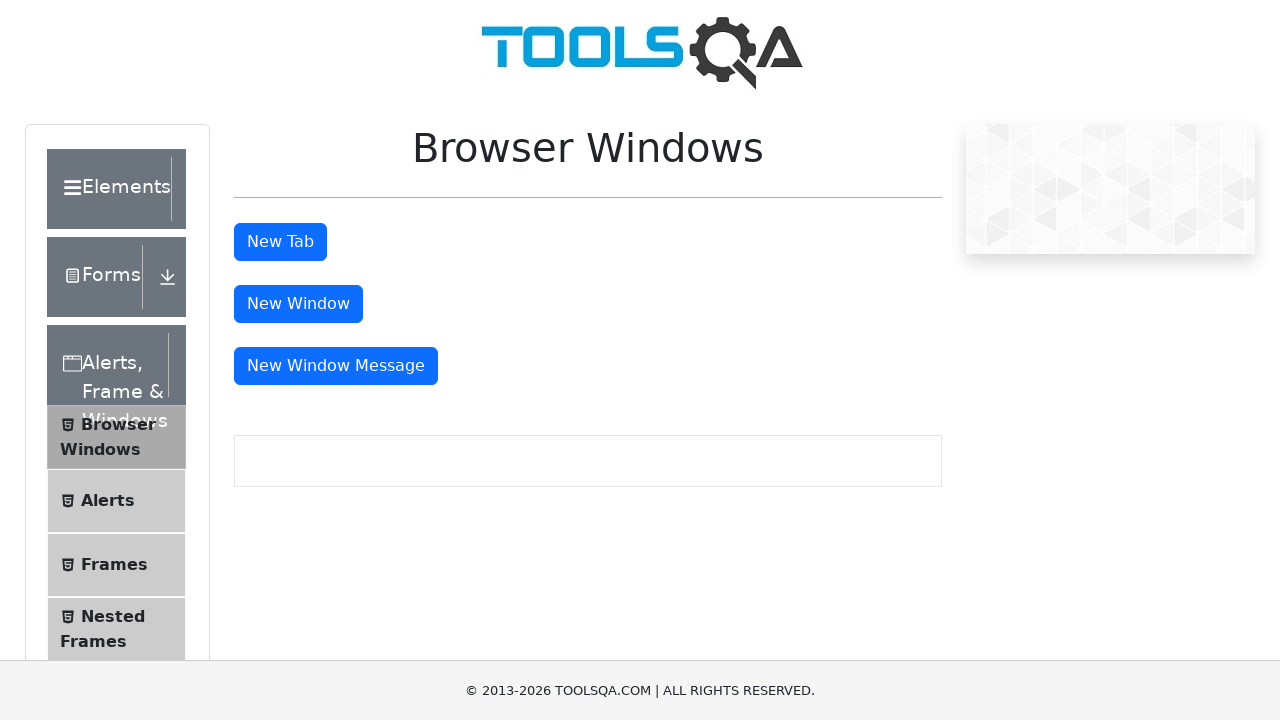

Stored reference to parent page
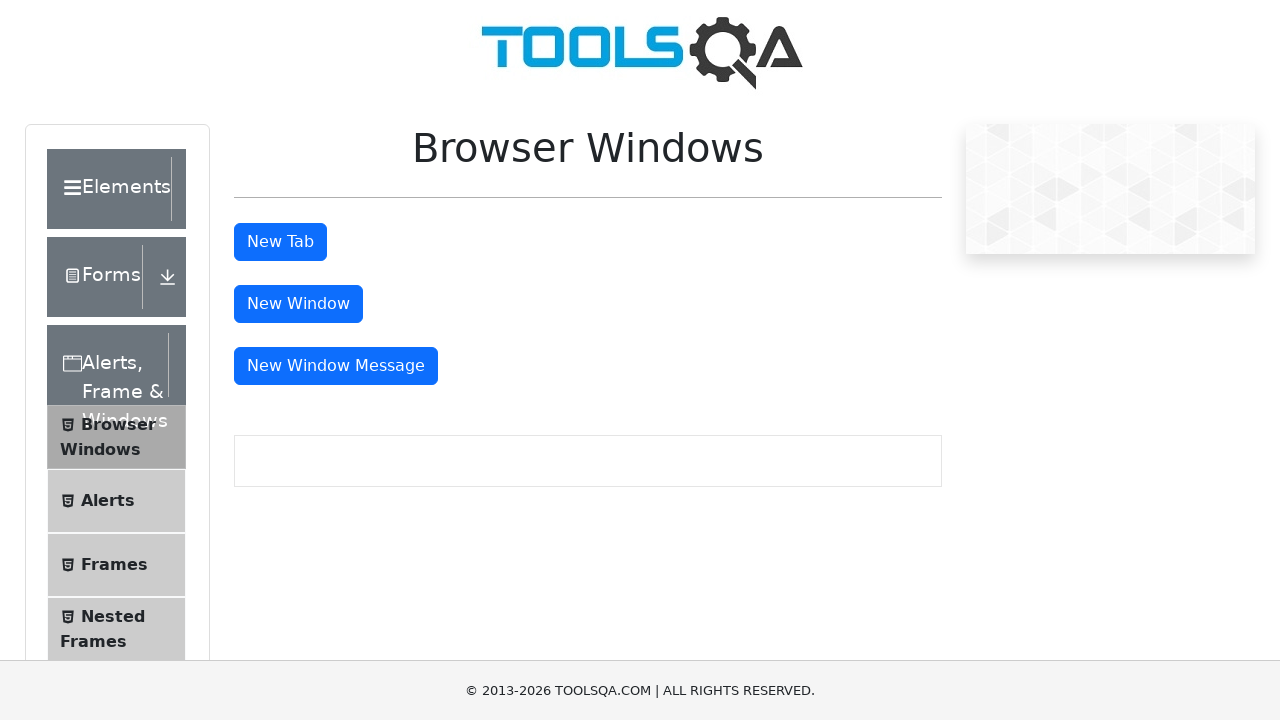

Clicked 'New Tab' button to open a new tab at (280, 242) on button#tabButton
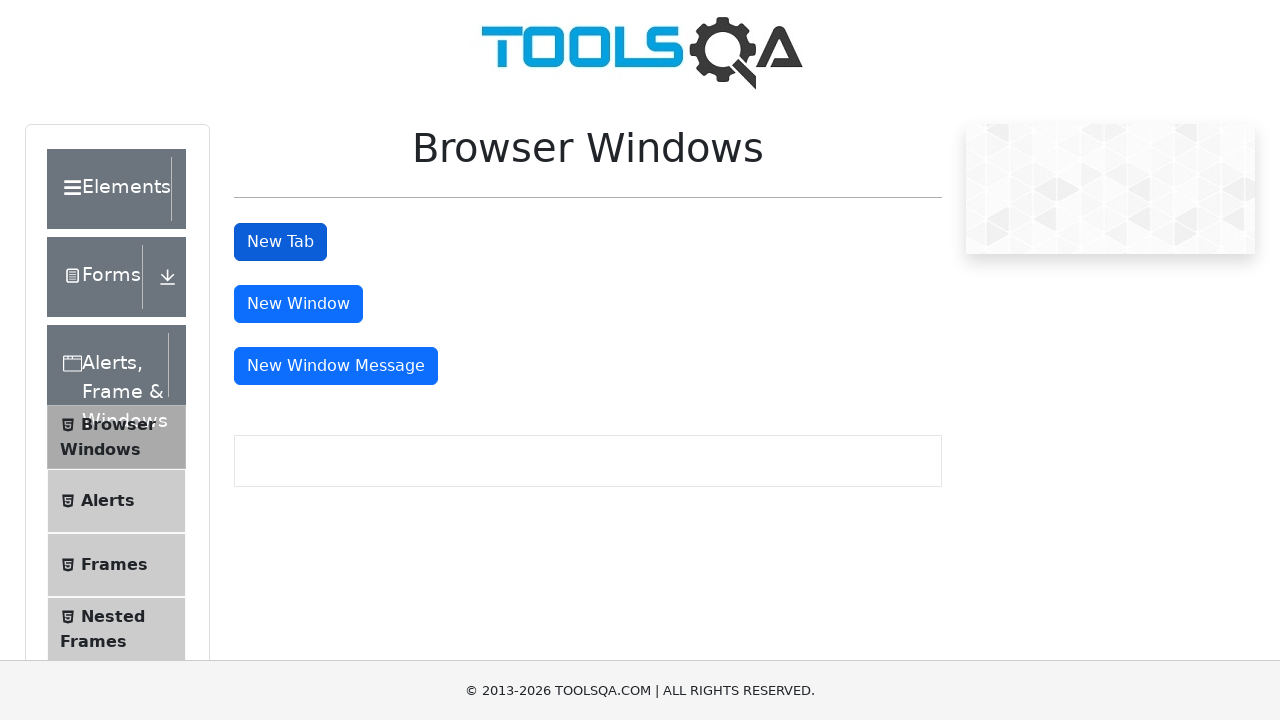

Captured reference to newly opened tab
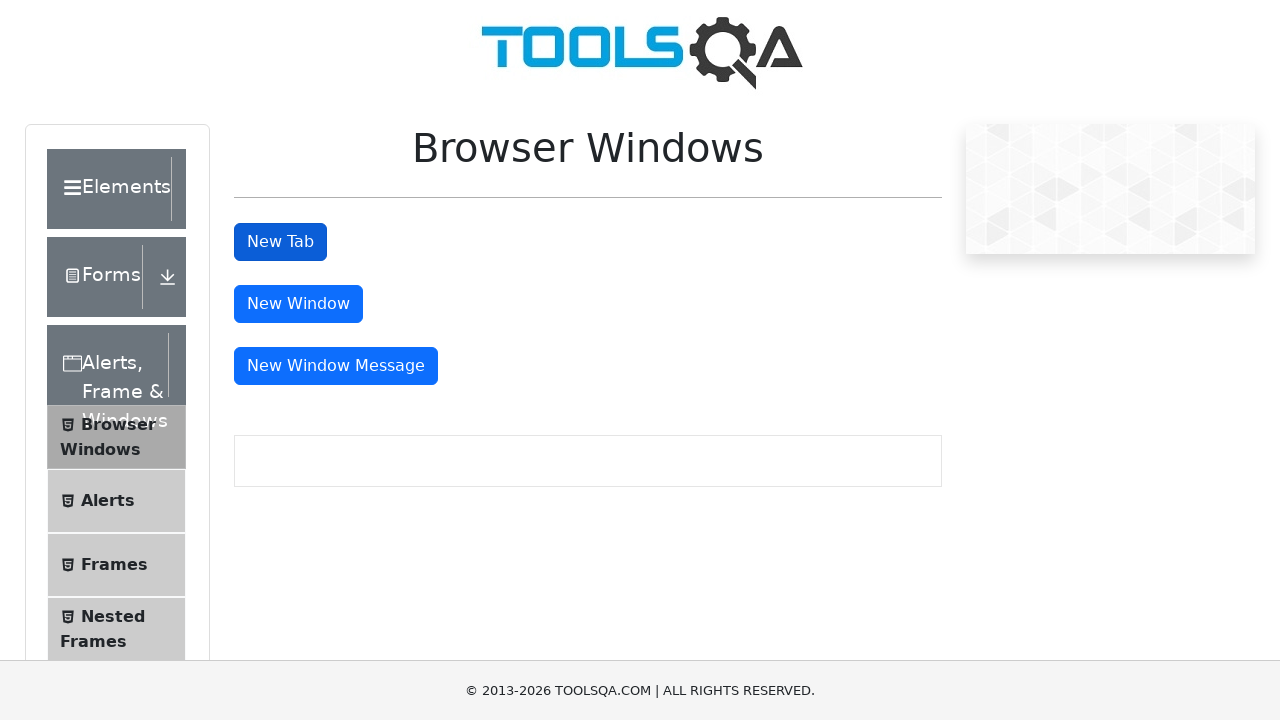

New tab finished loading
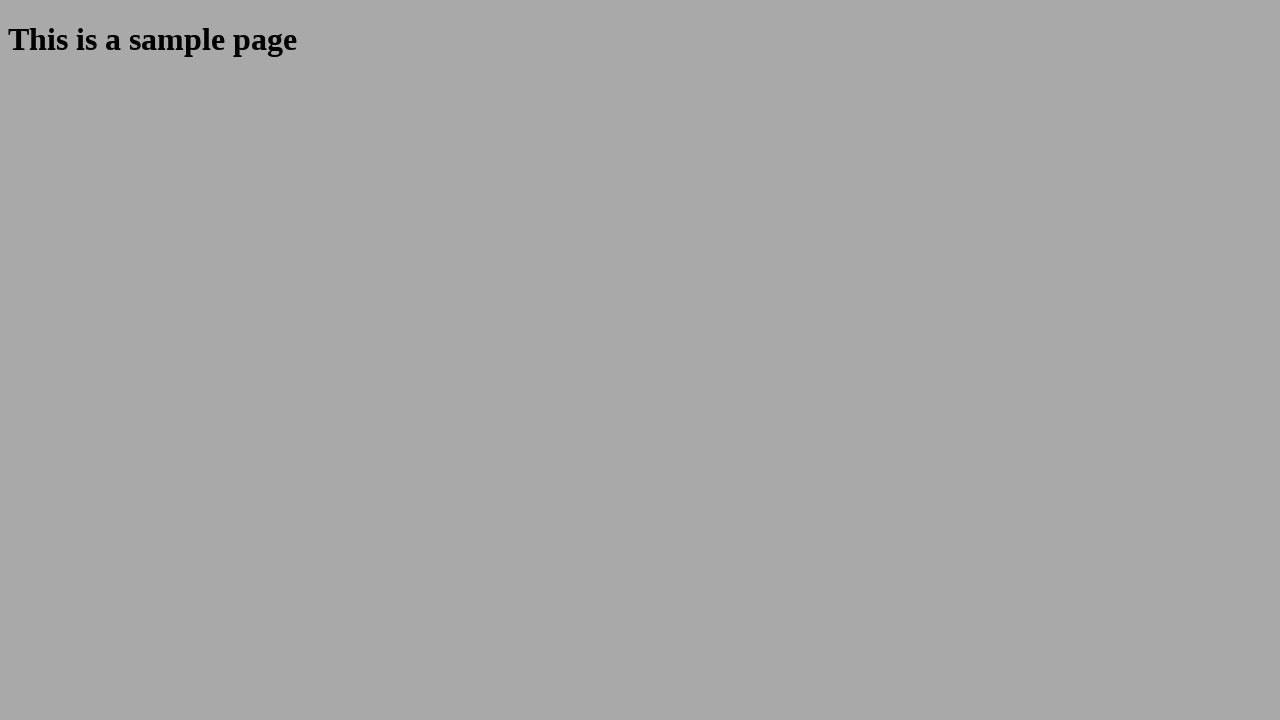

Located heading element in new tab
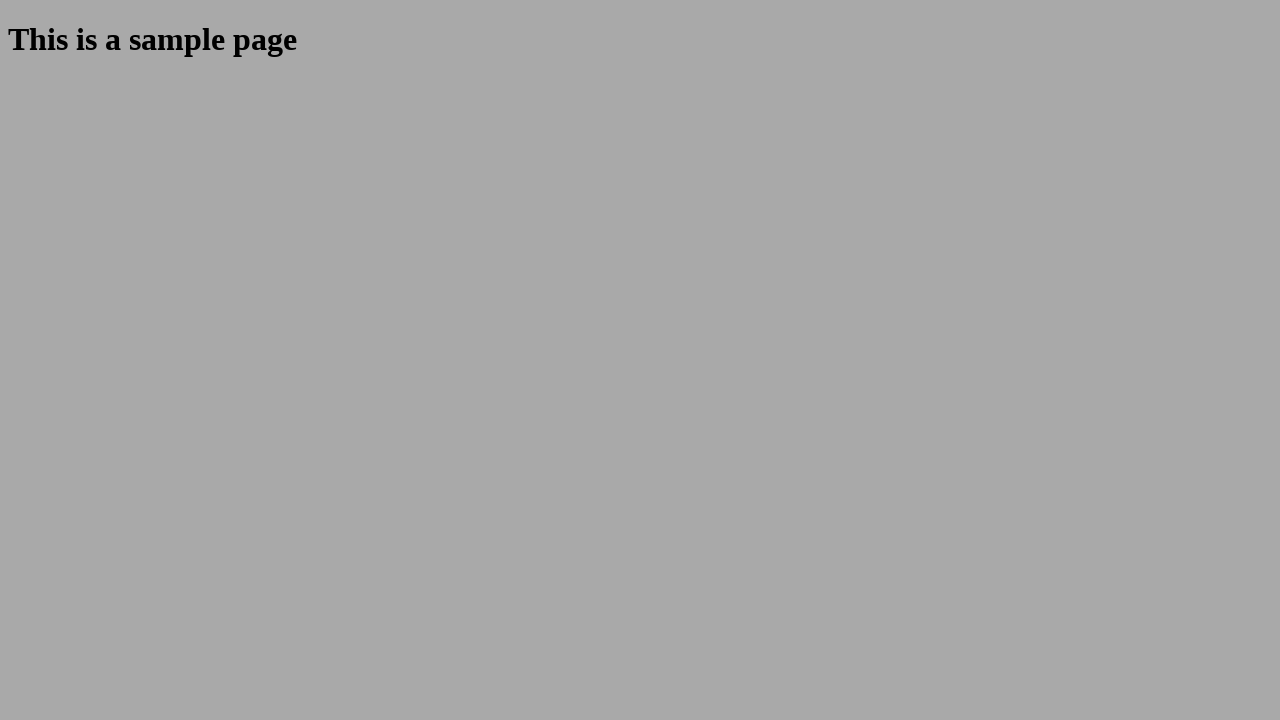

Heading element is visible and ready in new tab
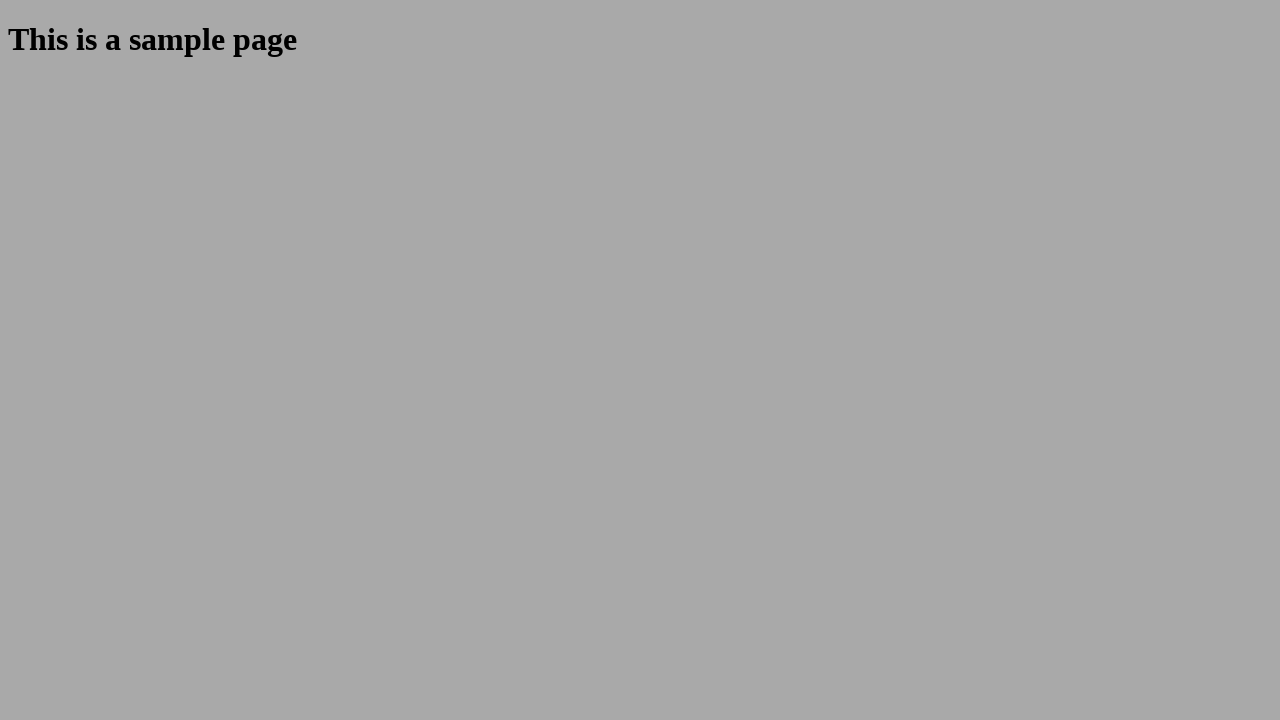

Closed the new tab
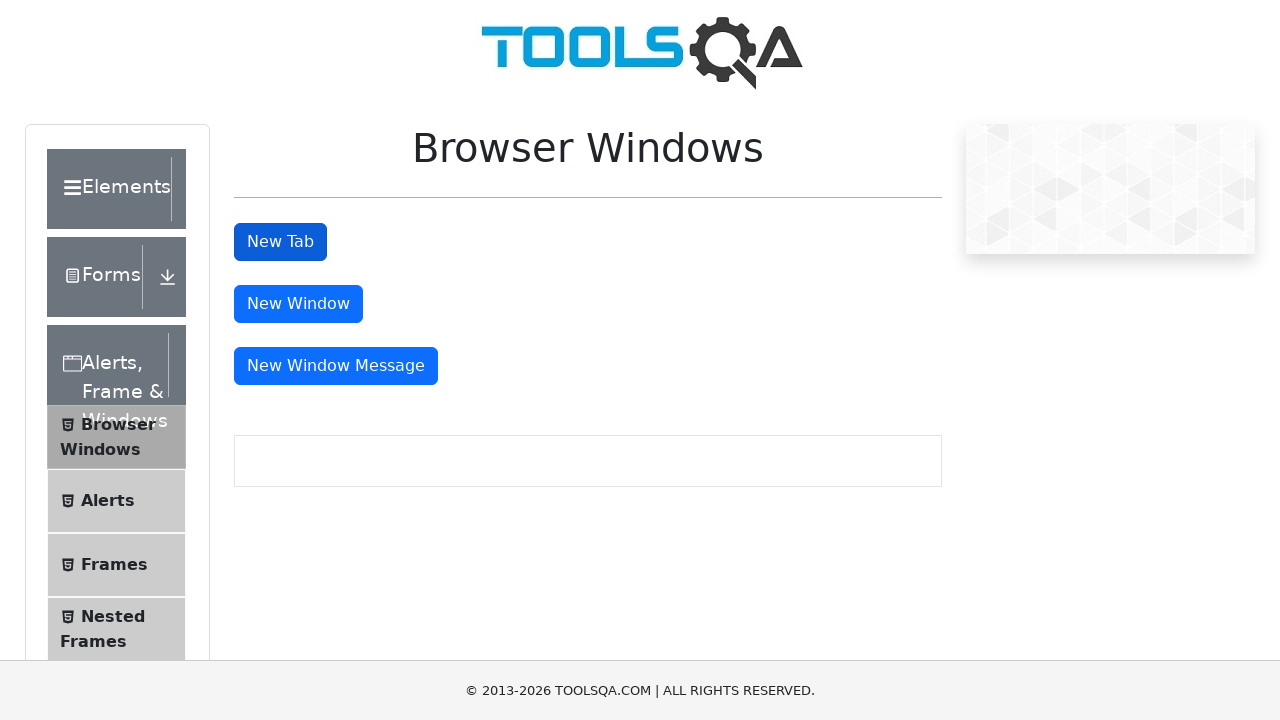

Focused back on parent page after closing new tab
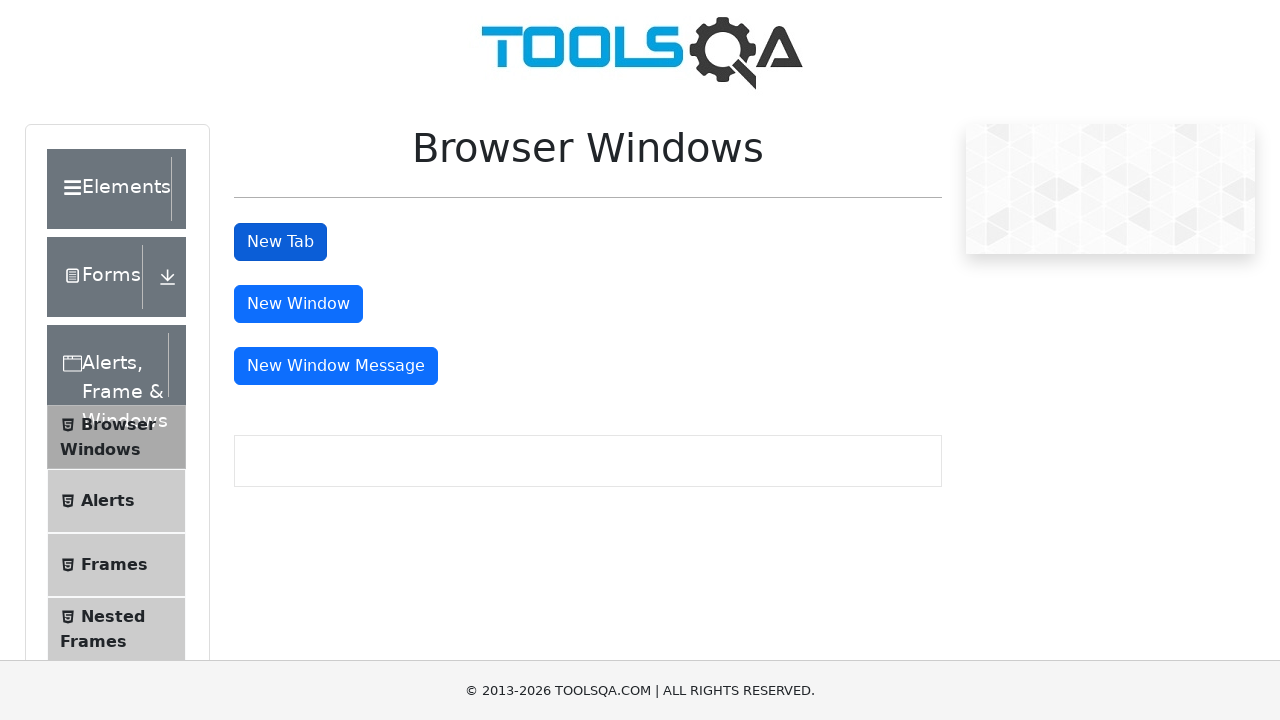

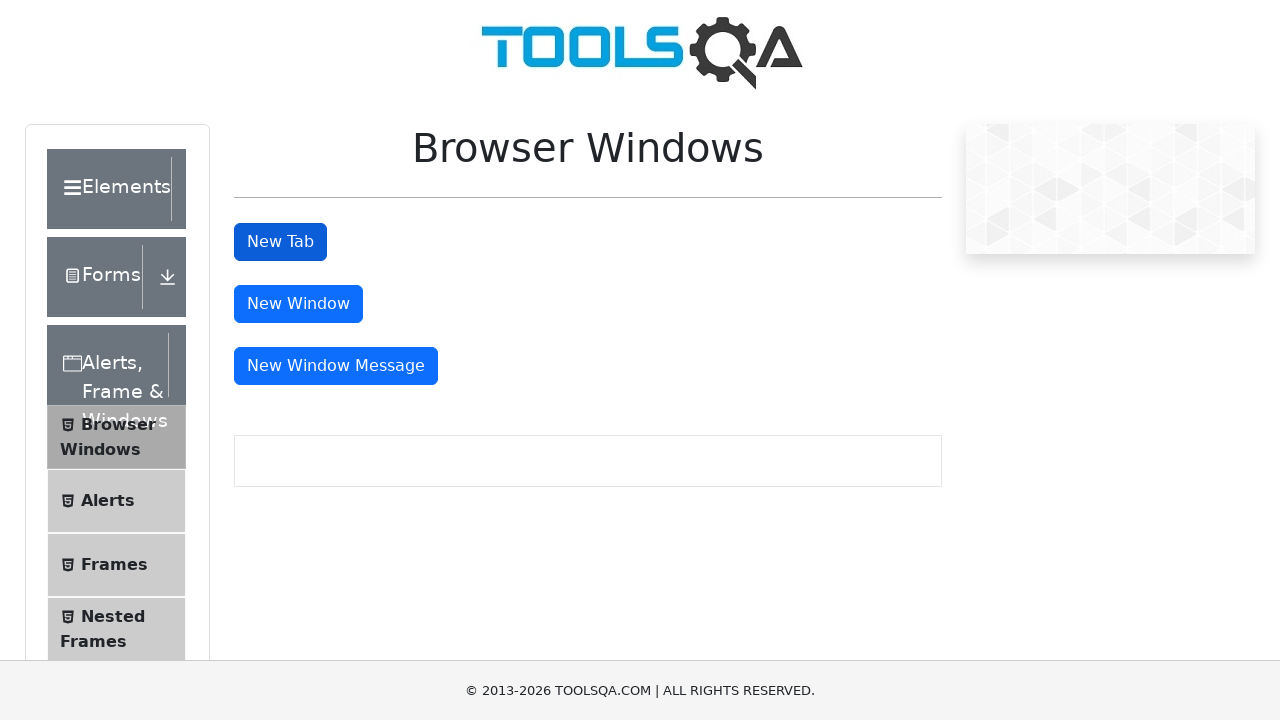